Navigates to a Selenium practice page and maximizes the browser window to verify the page loads correctly

Starting URL: https://vctcpune.com/selenium/practice.html

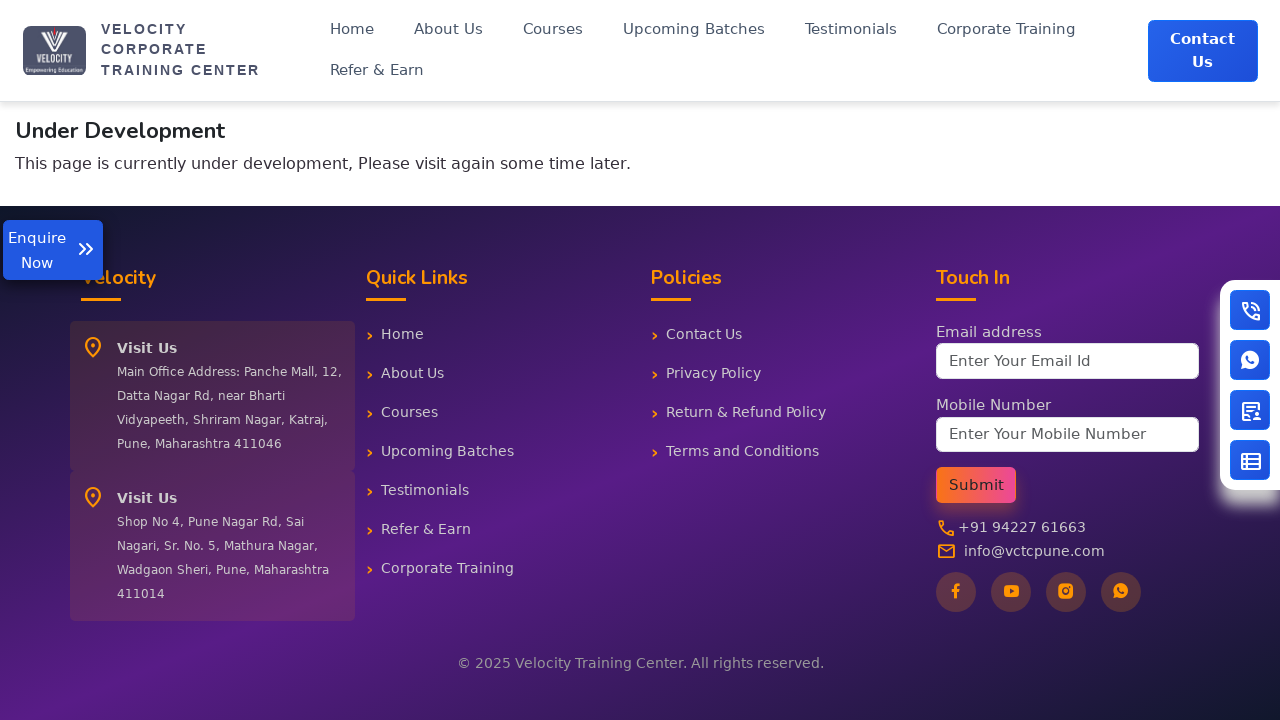

Navigated to Selenium practice page at https://vctcpune.com/selenium/practice.html
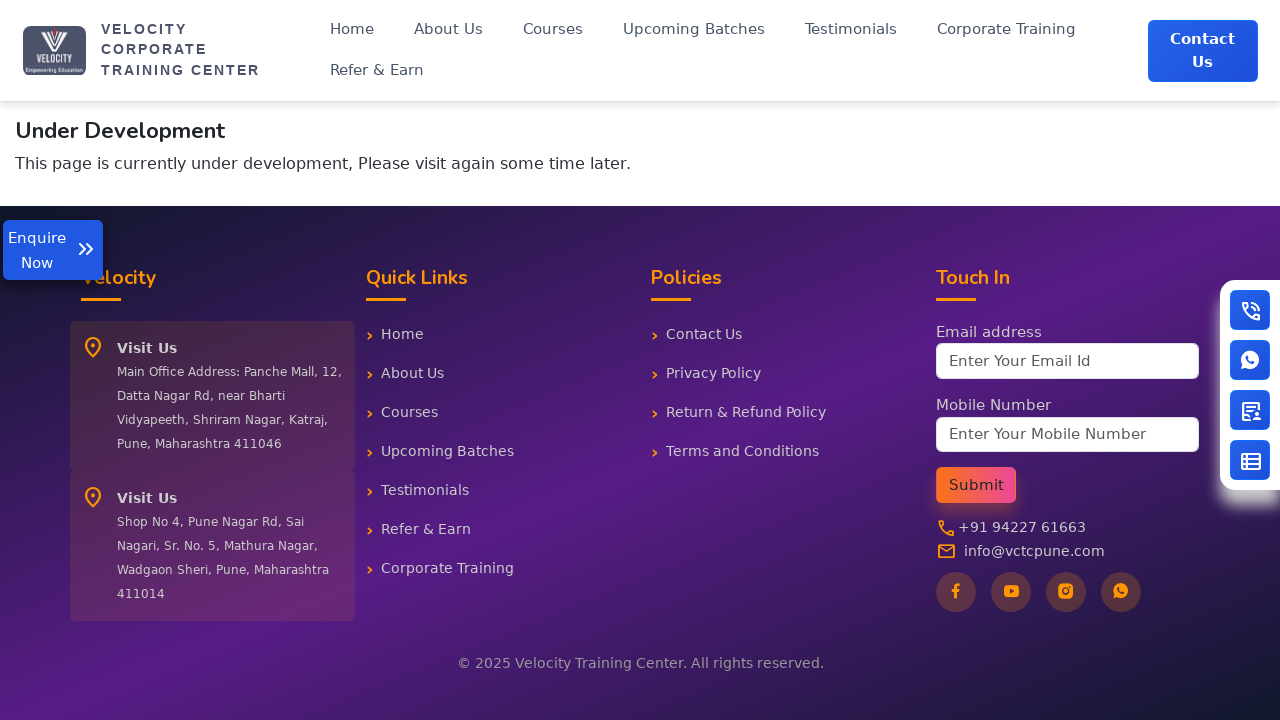

Maximized browser window to 1920x1080
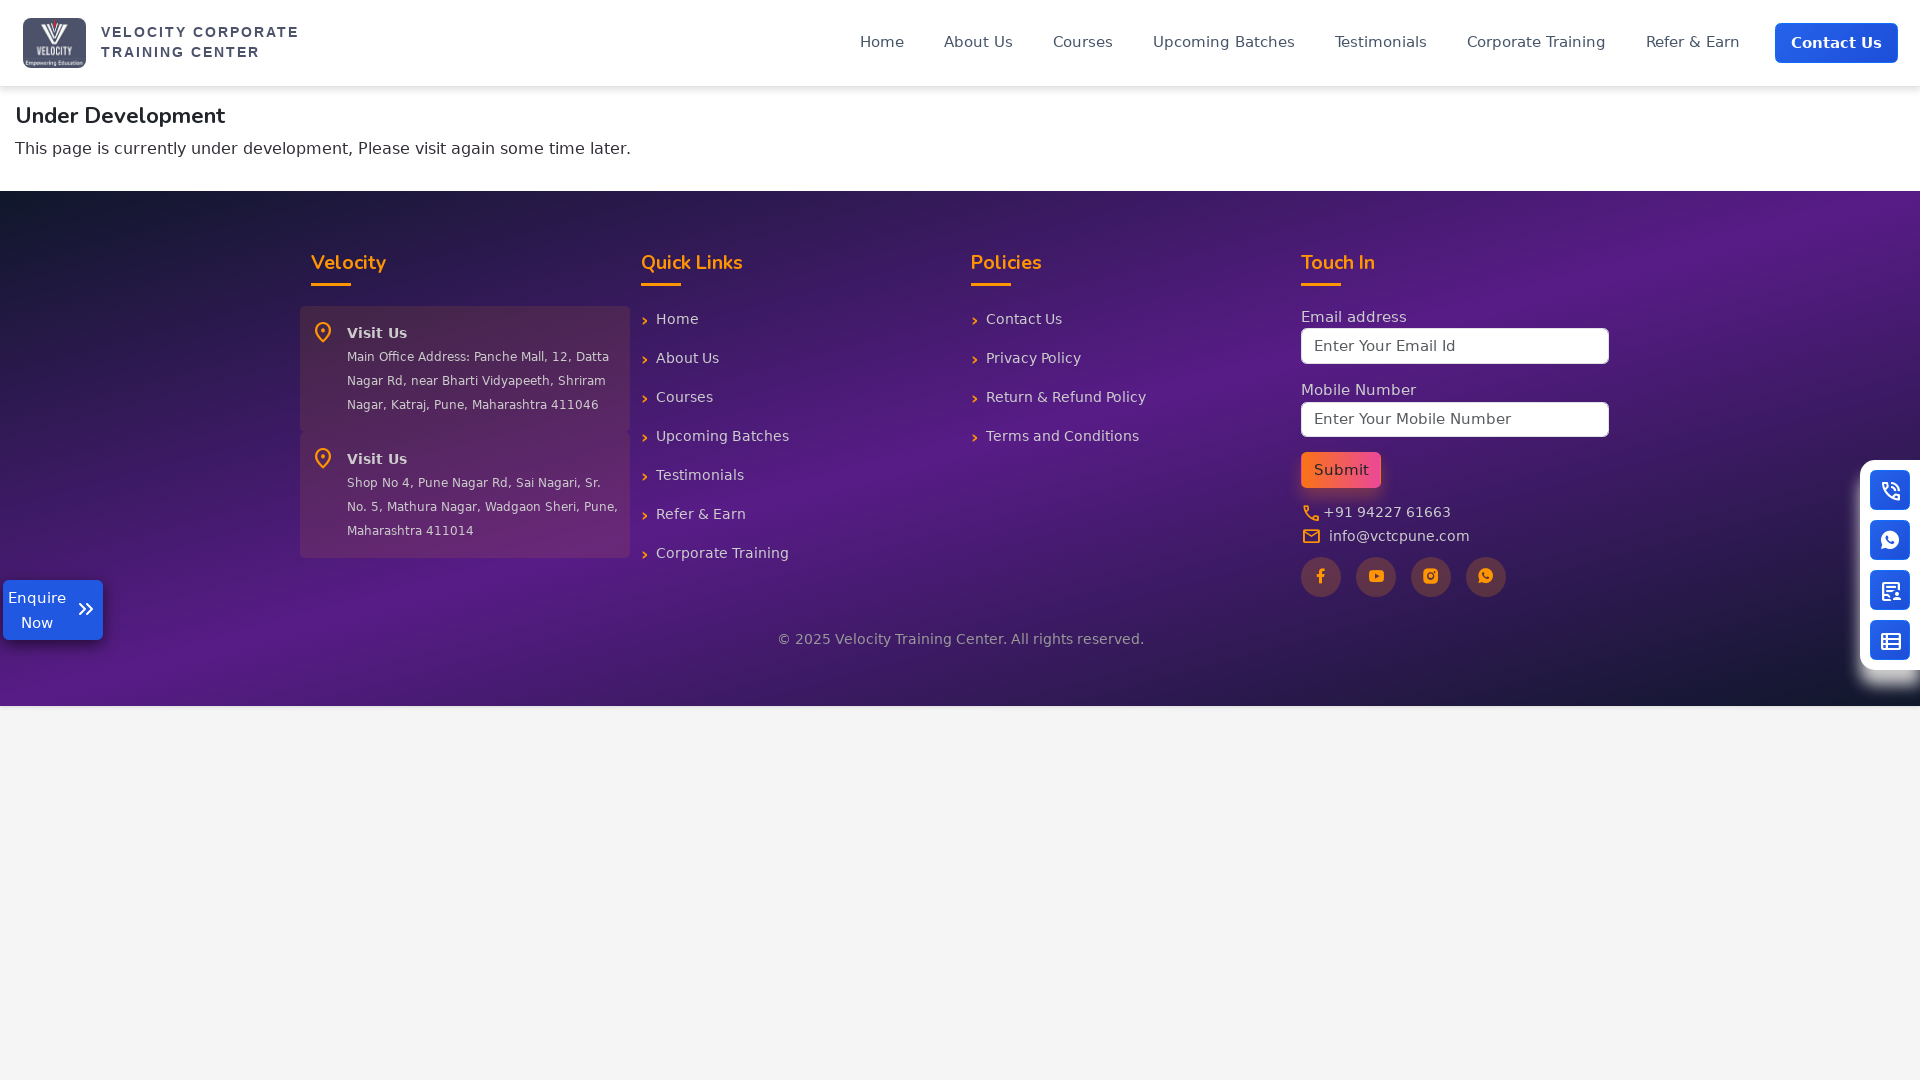

Page fully loaded and DOM content ready
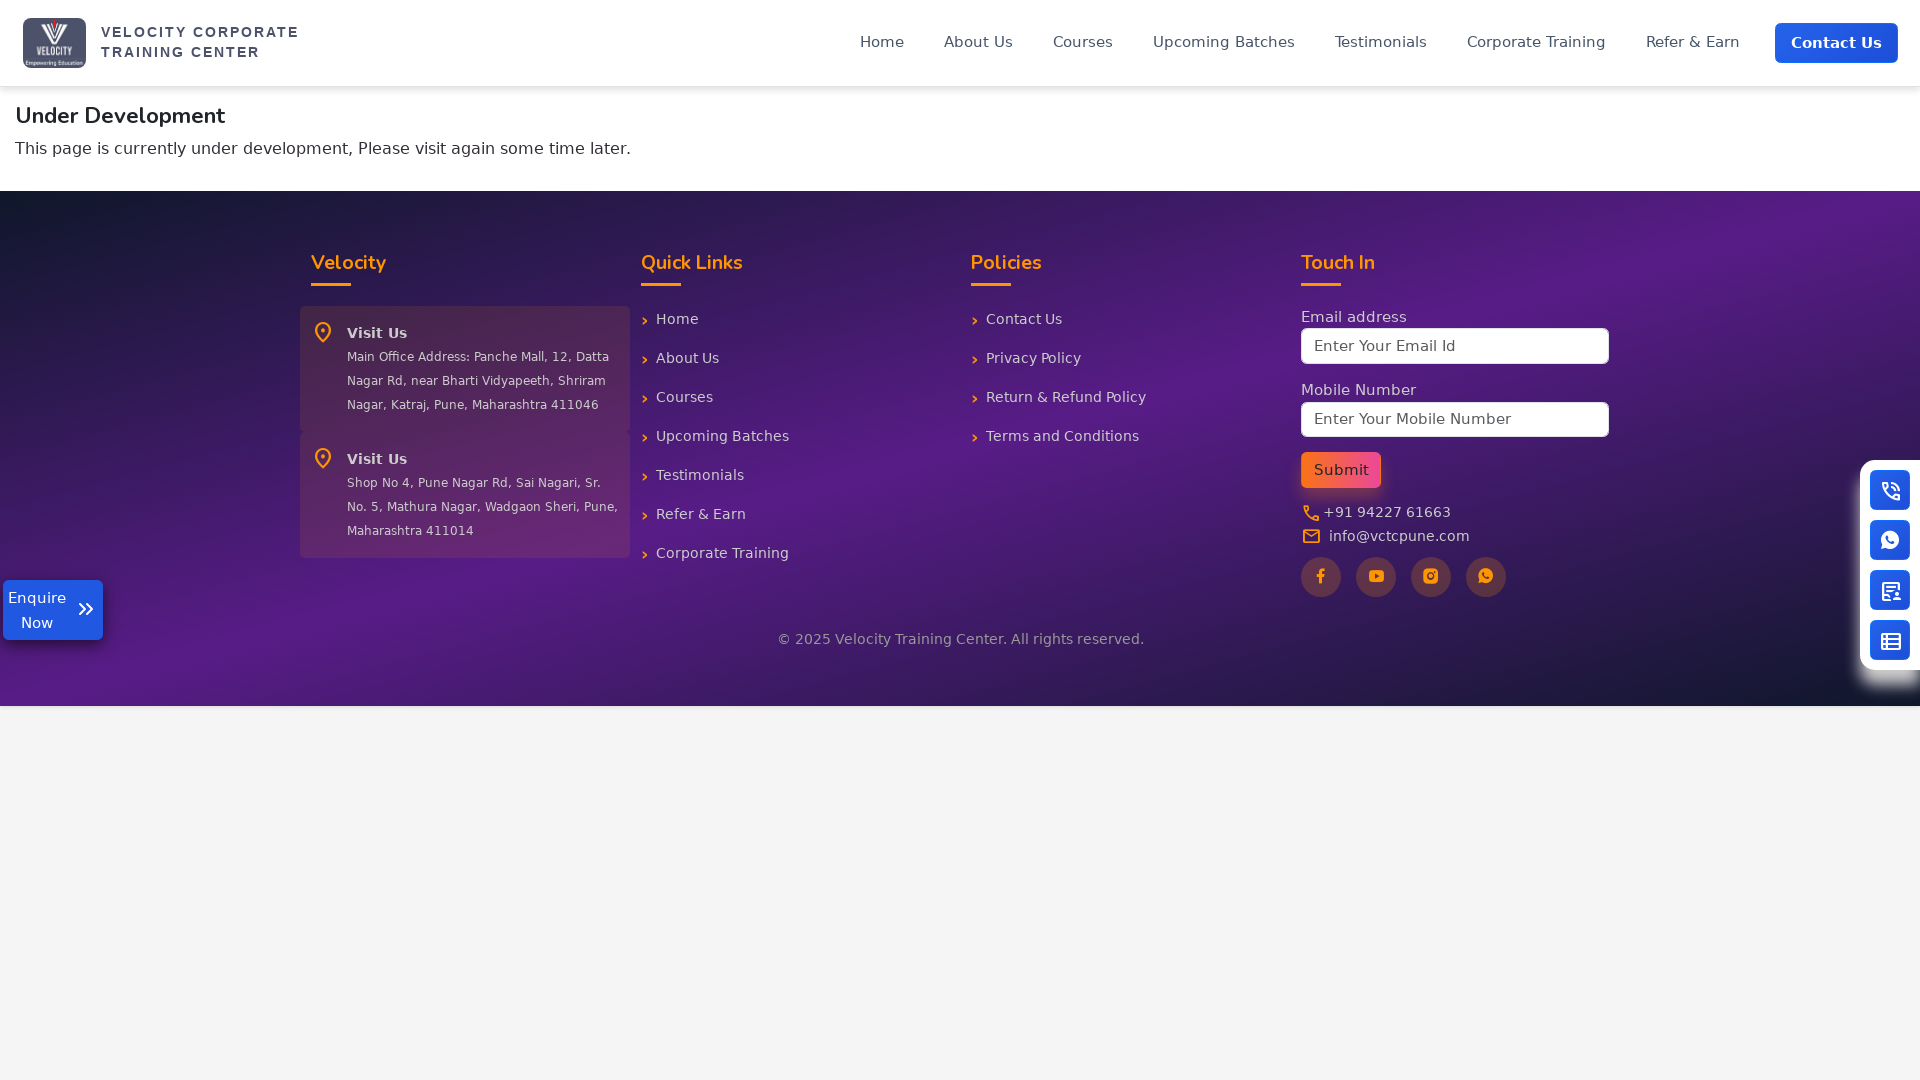

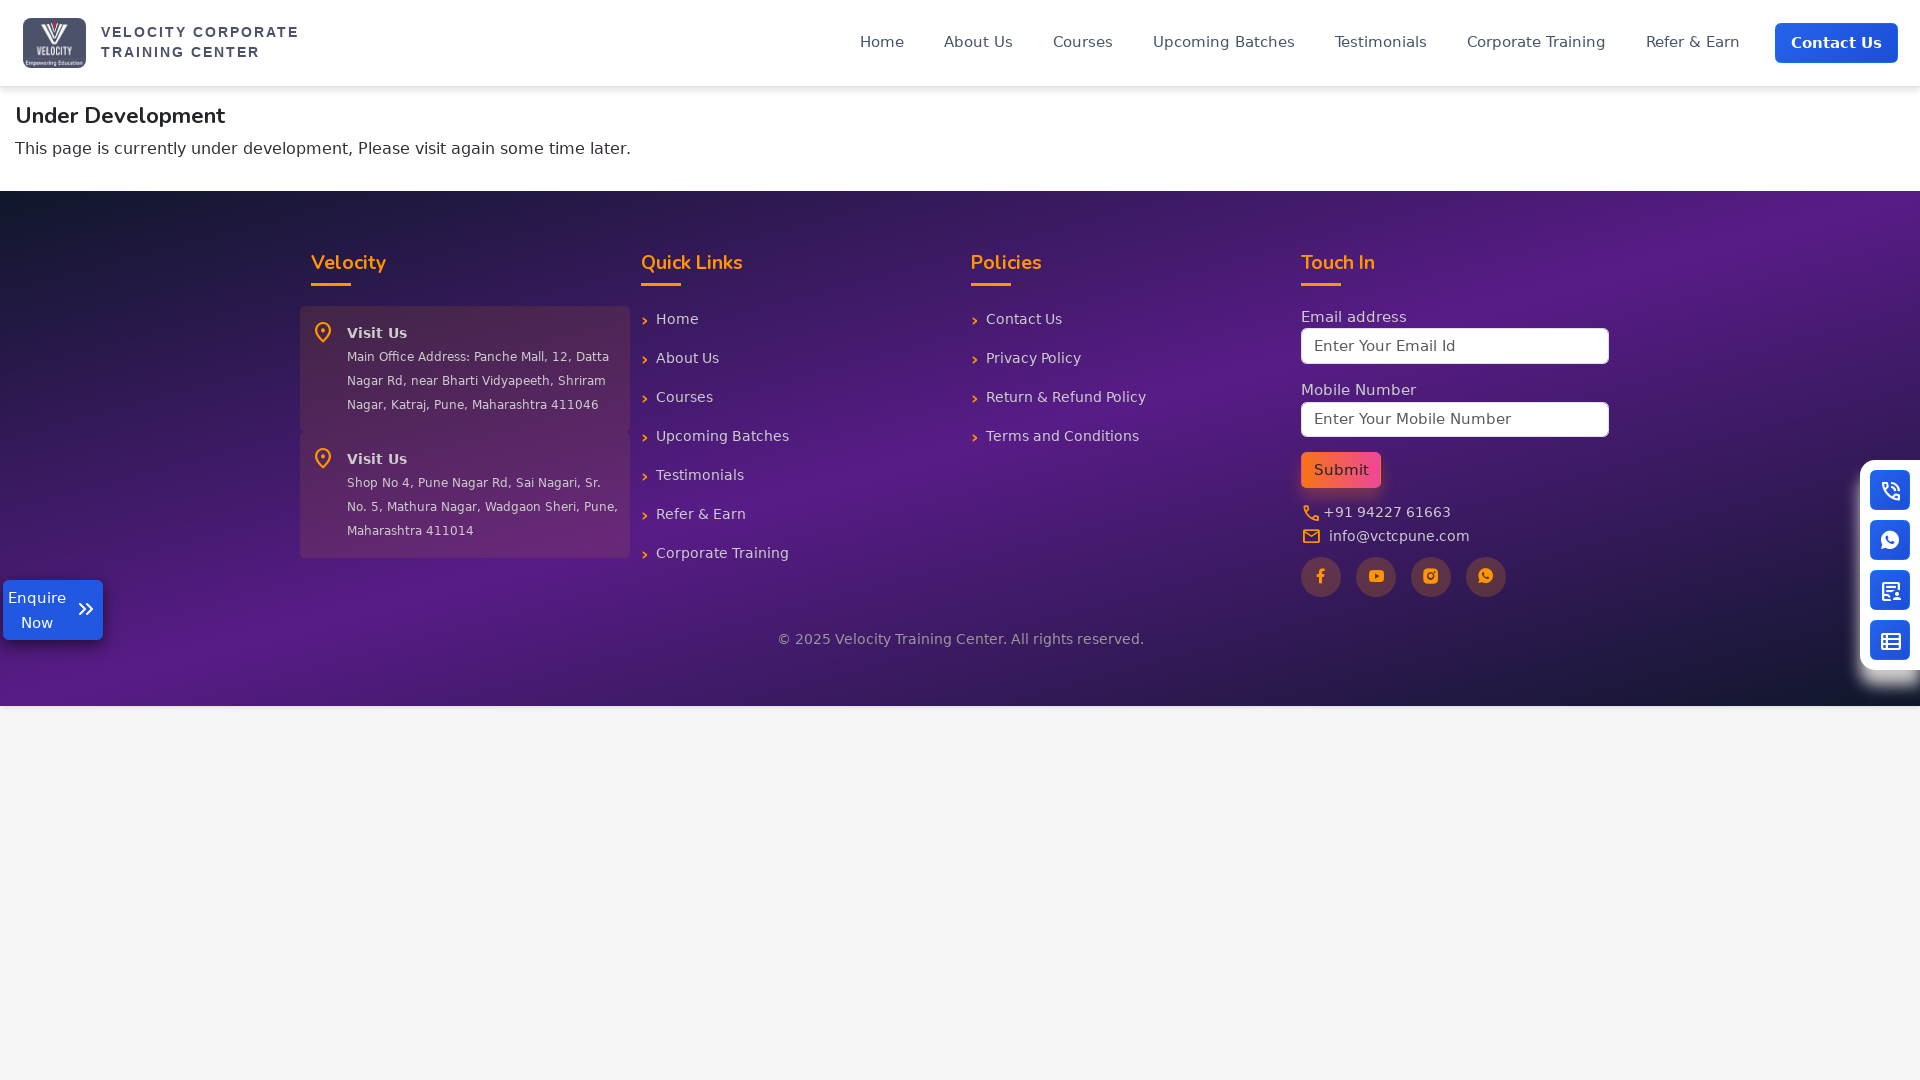